Tests multi-select dropdown functionality by selecting multiple options using different methods (by index, value, and text) and then deselecting all options

Starting URL: http://omayo.blogspot.com/

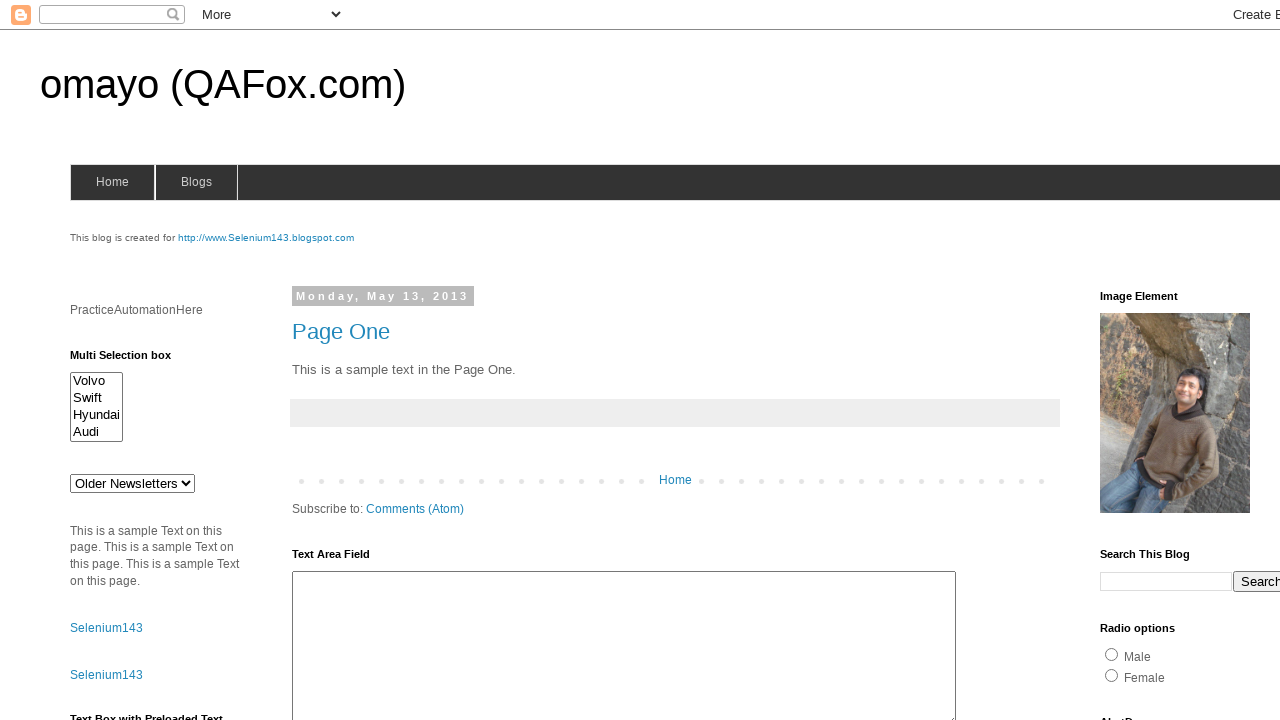

Located multi-select dropdown element with id 'multiselect1'
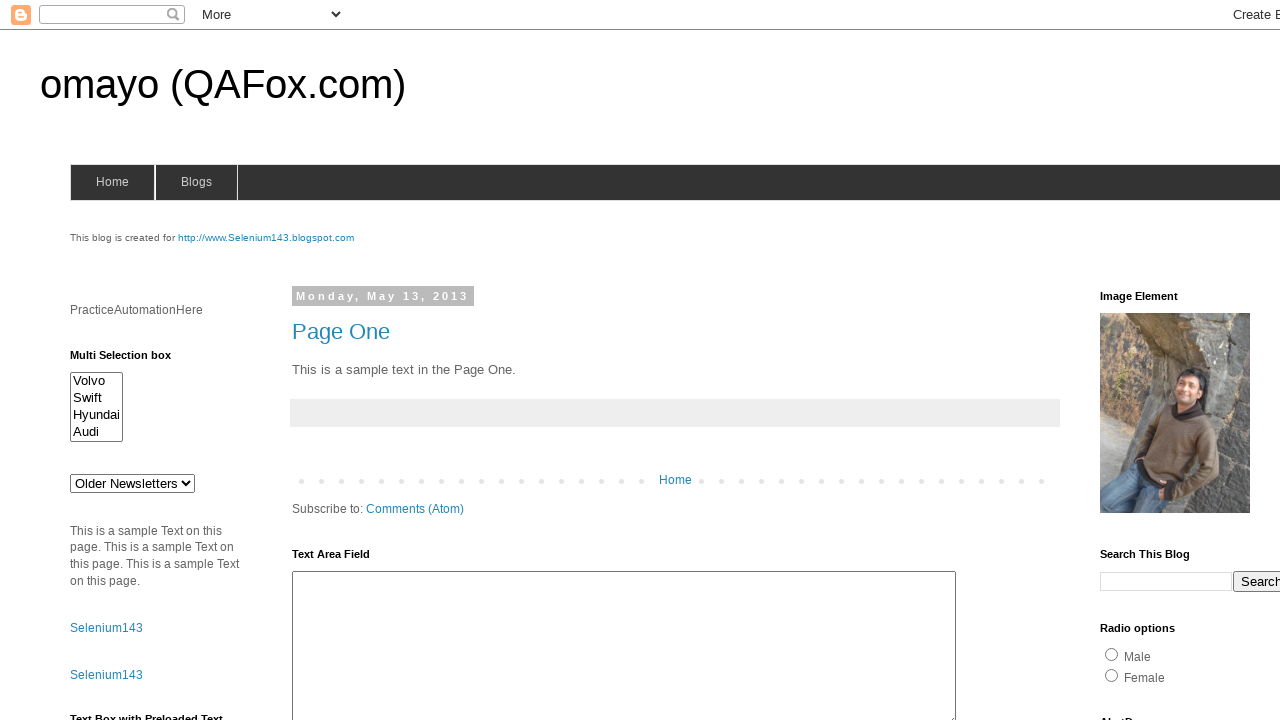

Selected first option in multi-select dropdown by index on #multiselect1
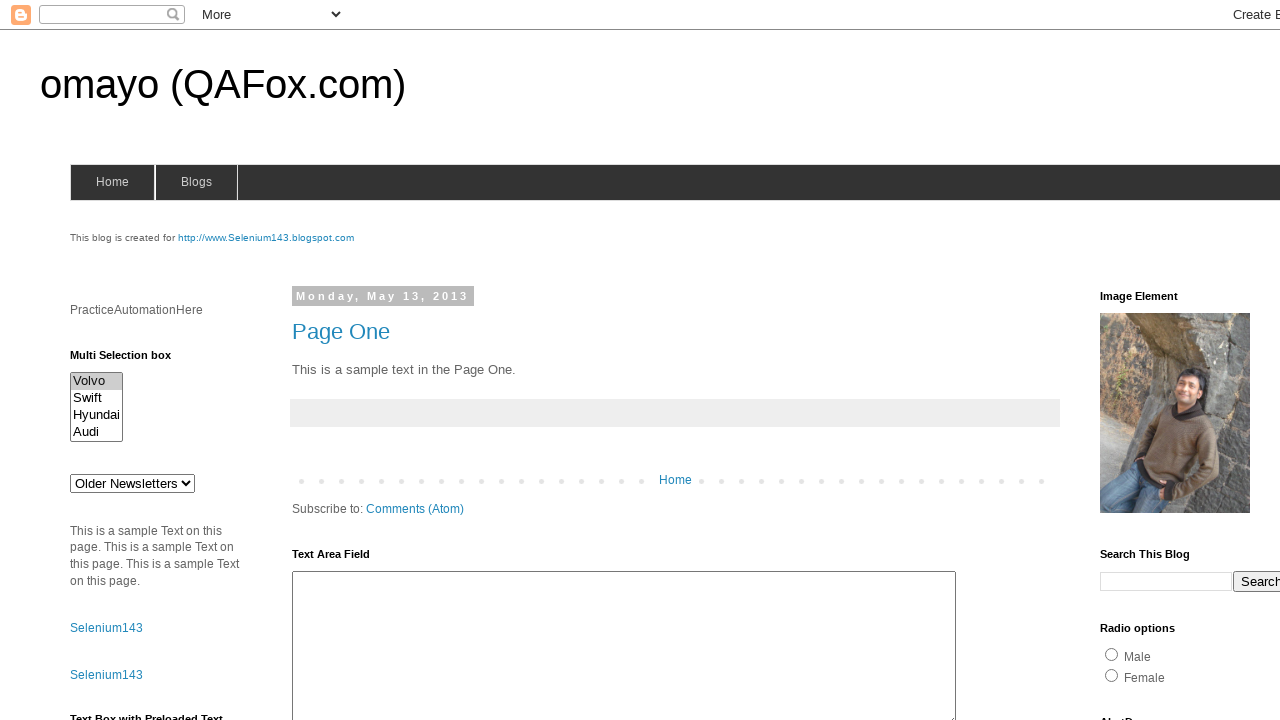

Selected option with value 'Hyundaix' in multi-select dropdown on #multiselect1
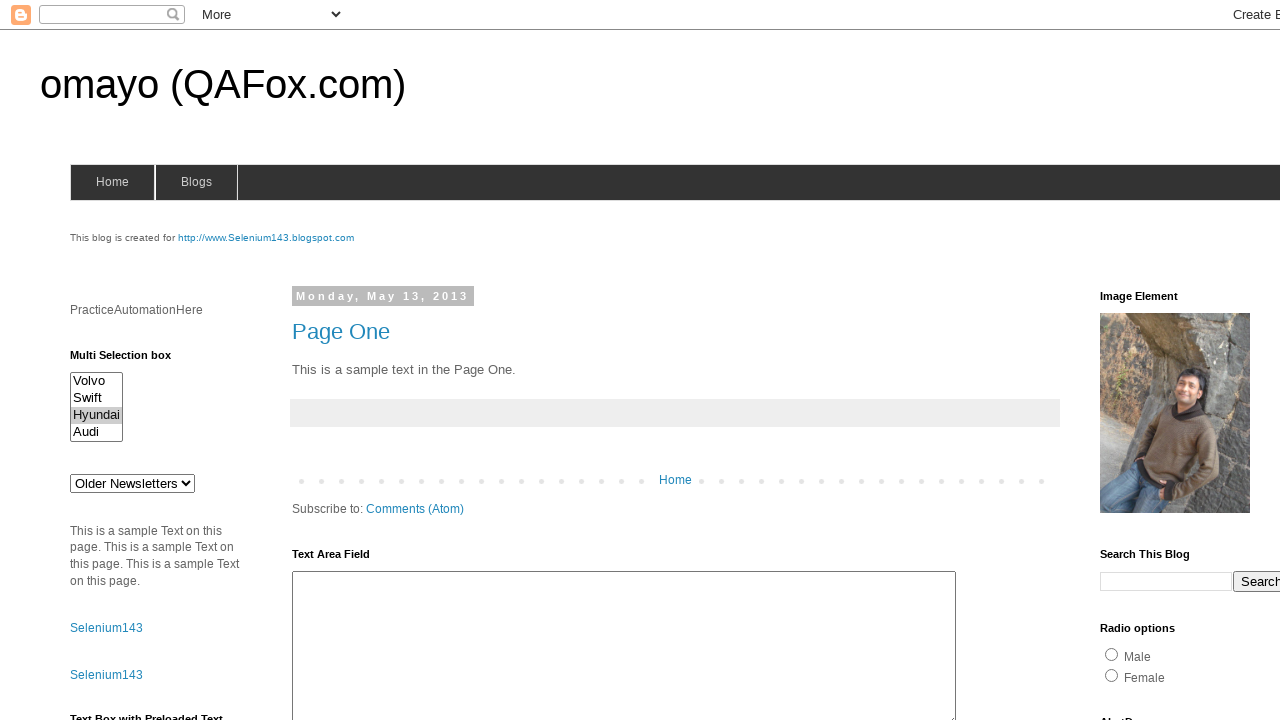

Selected option with label 'Audi' in multi-select dropdown on #multiselect1
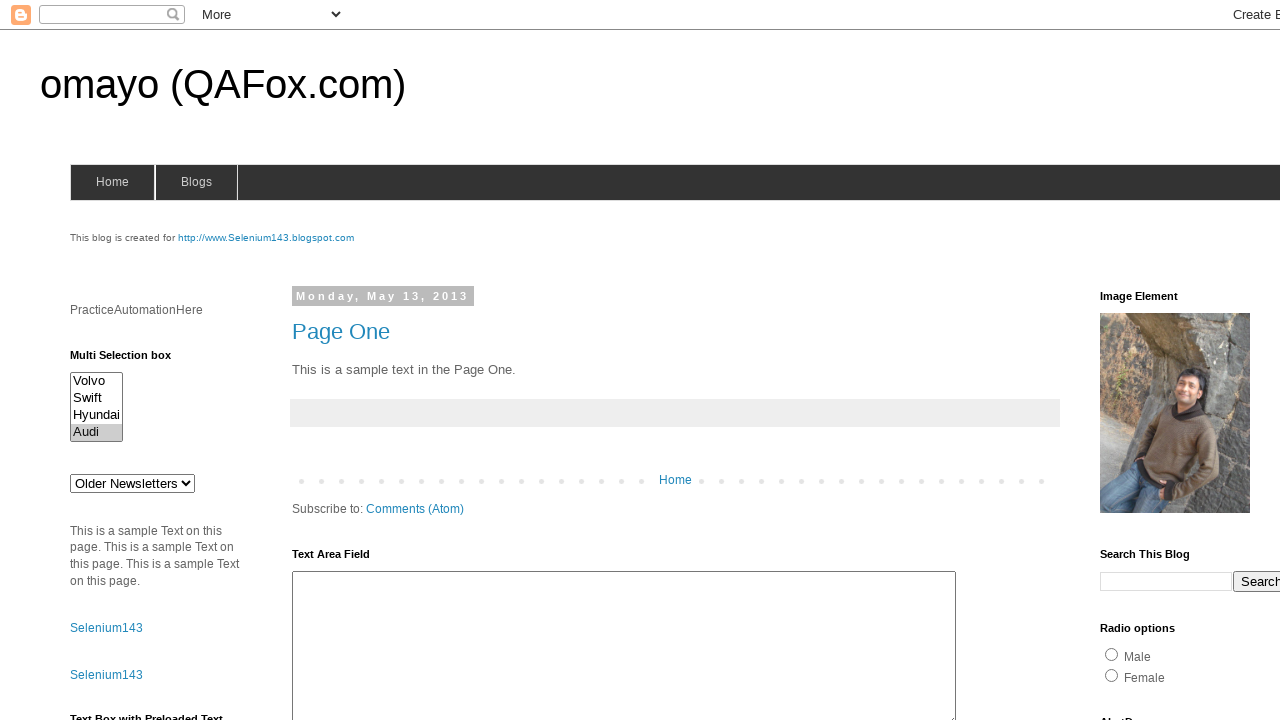

Retrieved all checked options from multi-select dropdown
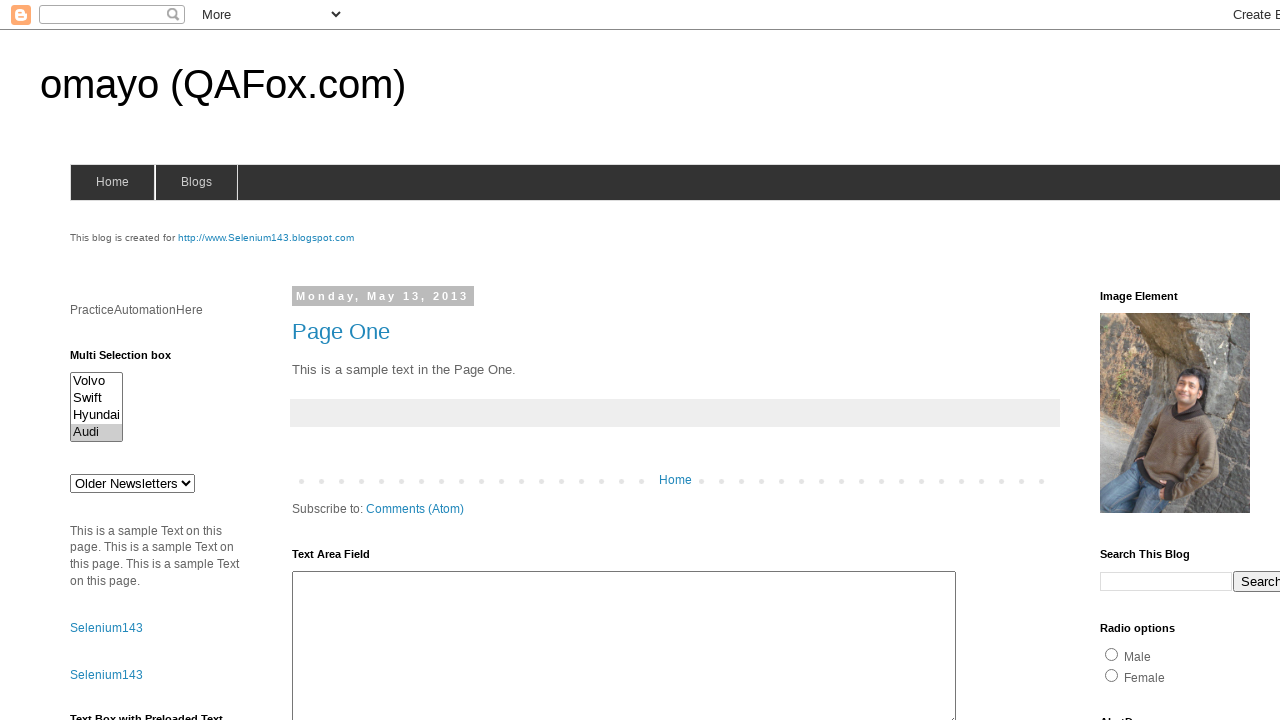

Printed selected option: Audi

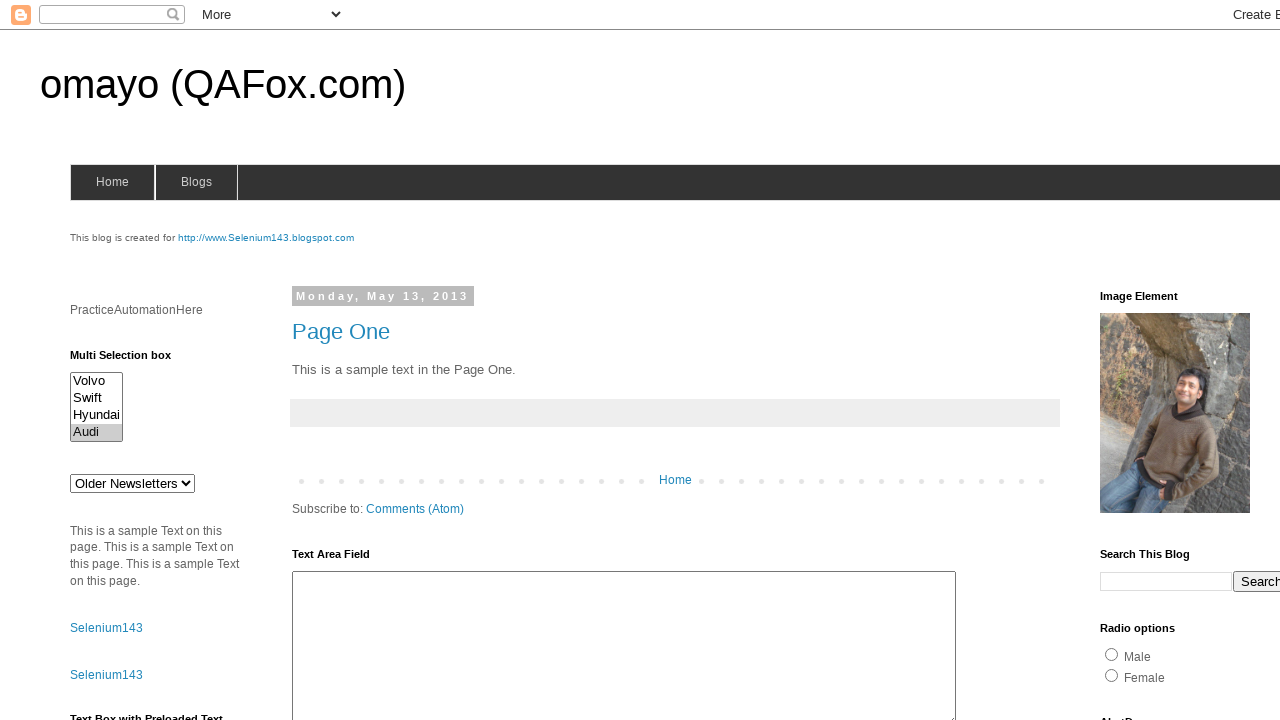

Deselected all options by setting selectedIndex to -1
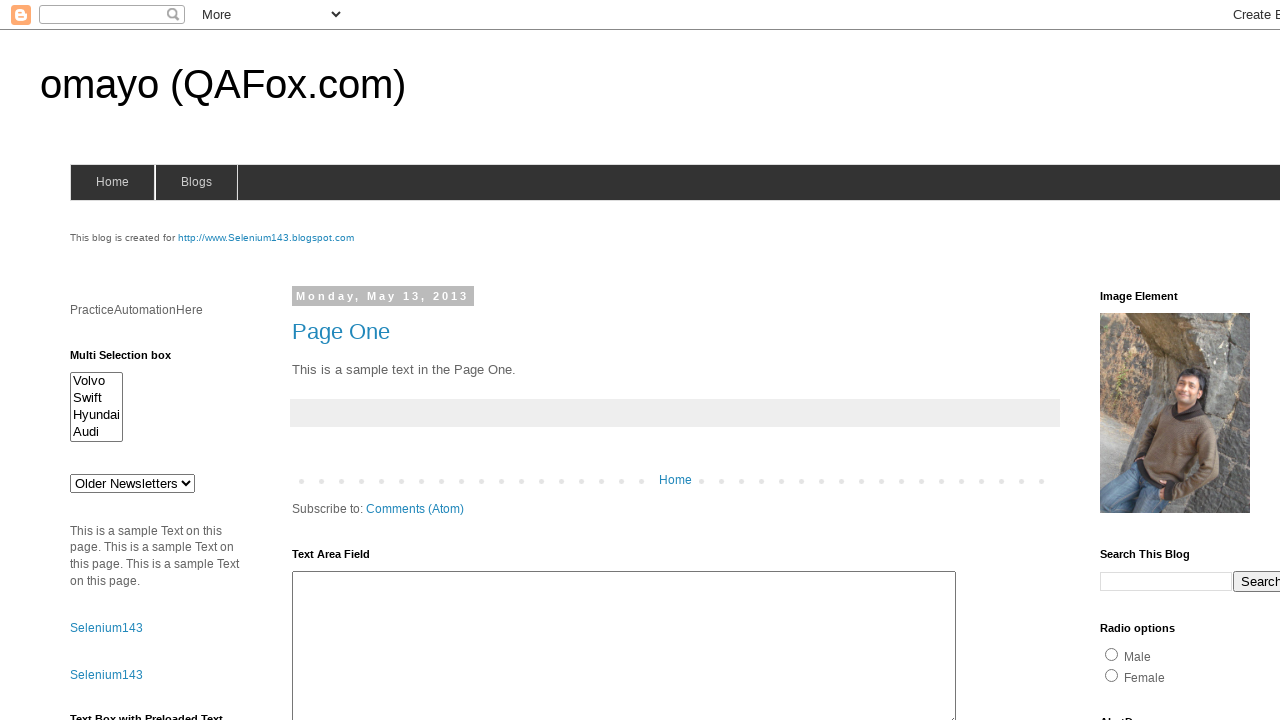

Cleared all selections by selecting empty option array on #multiselect1
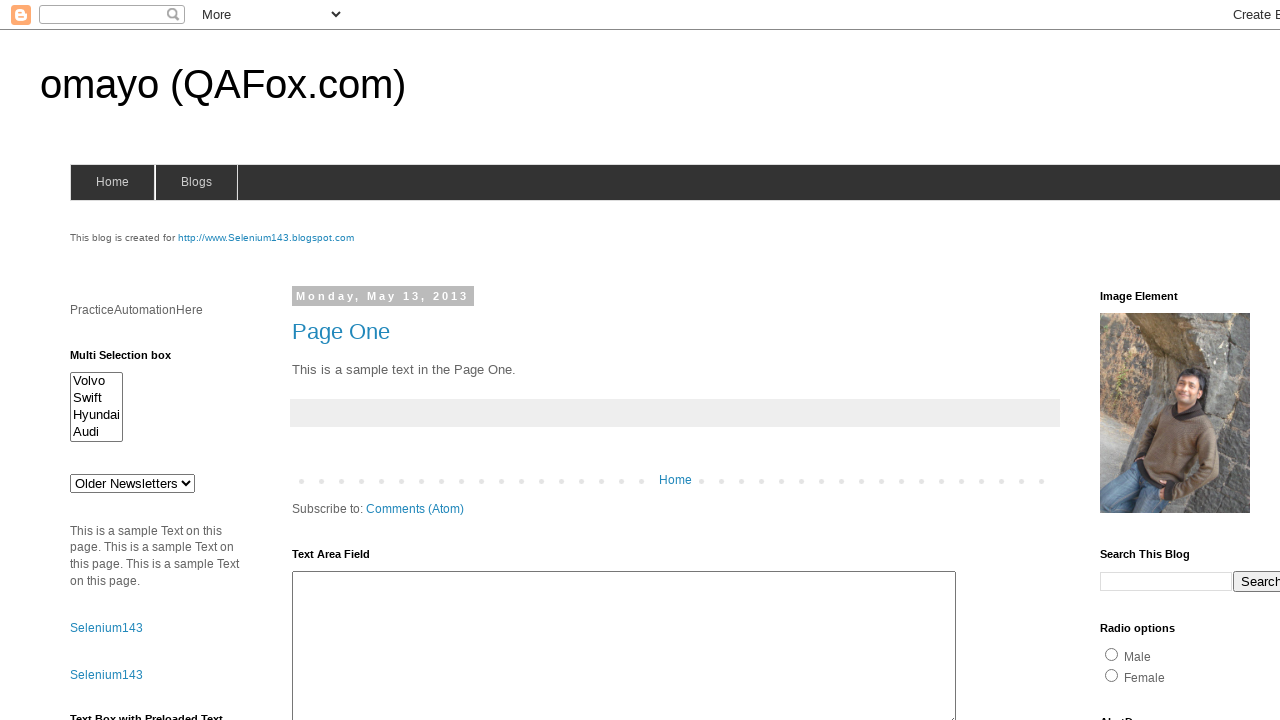

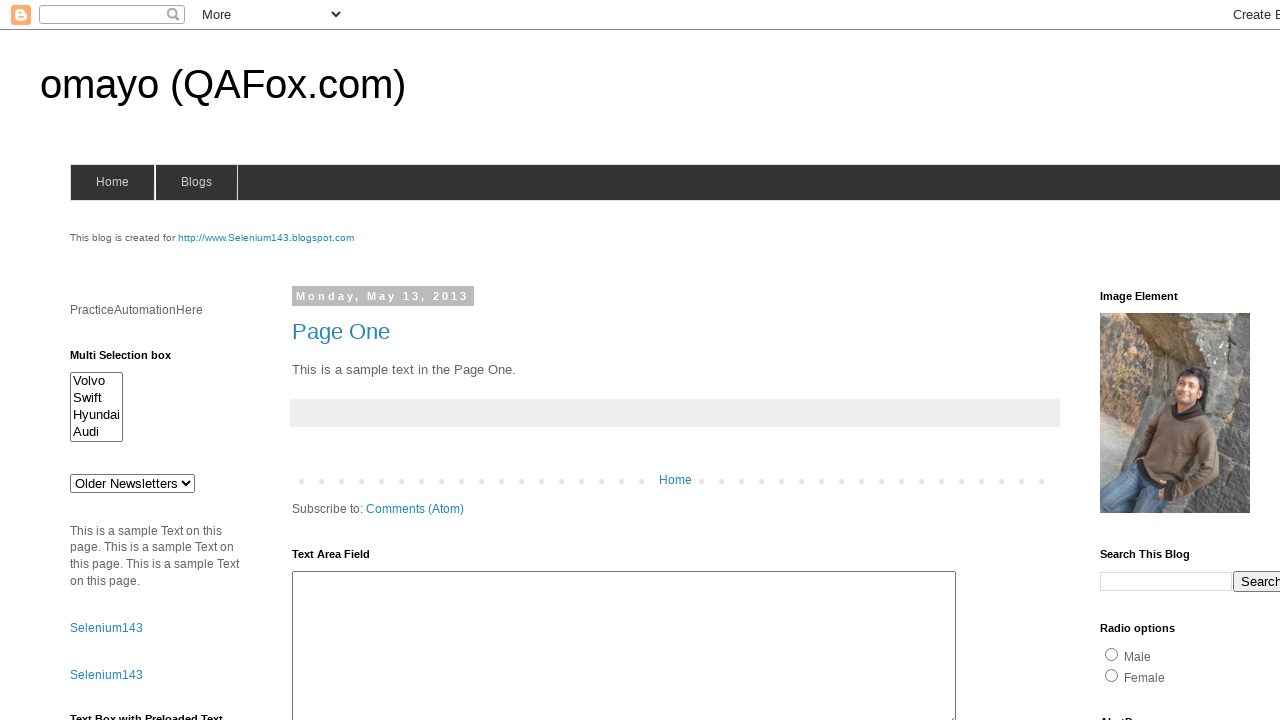